Checks for PWA dashboard elements and mobile navigation components

Starting URL: https://wallet-ds40r5hxr-aiden-lipperts-projects.vercel.app

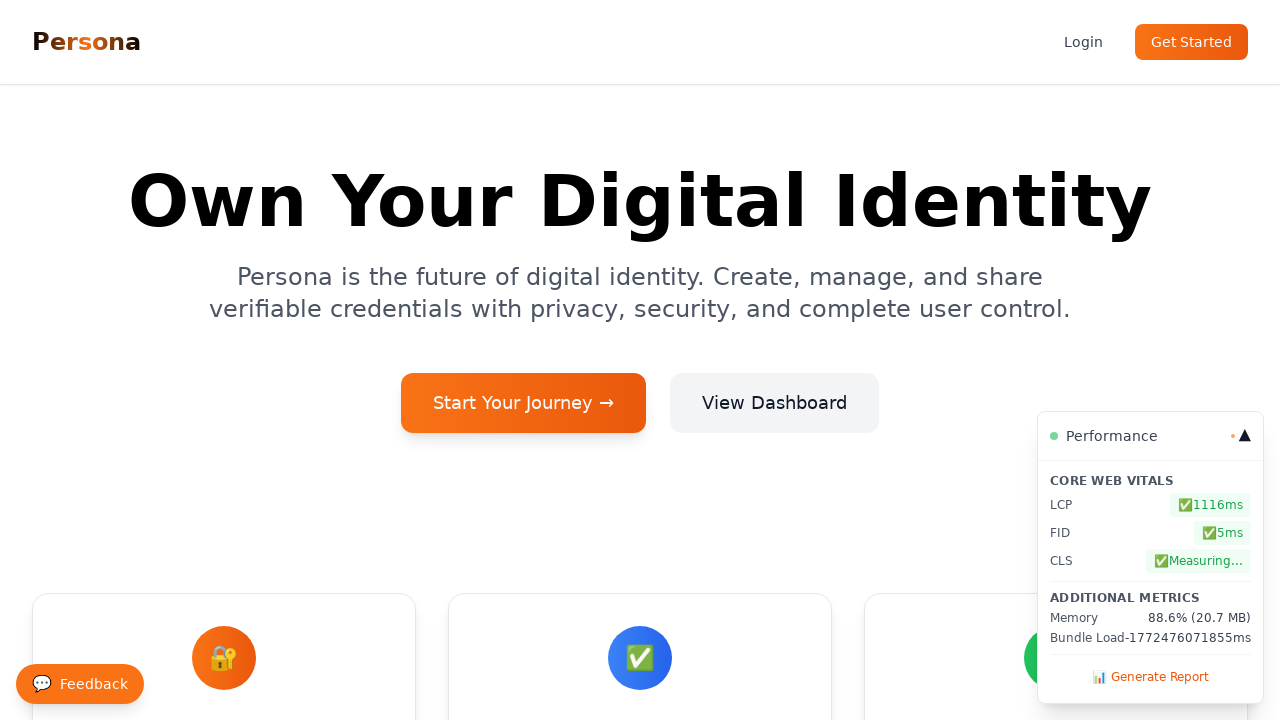

Waited for network to reach idle state
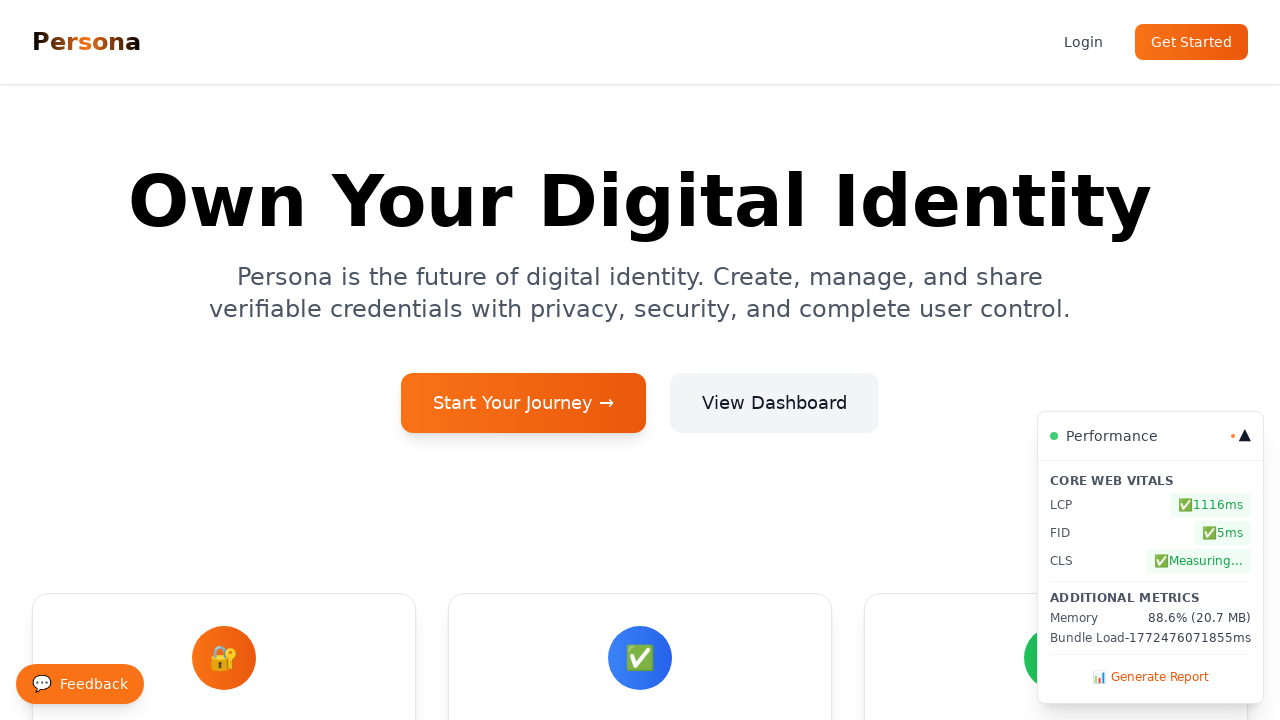

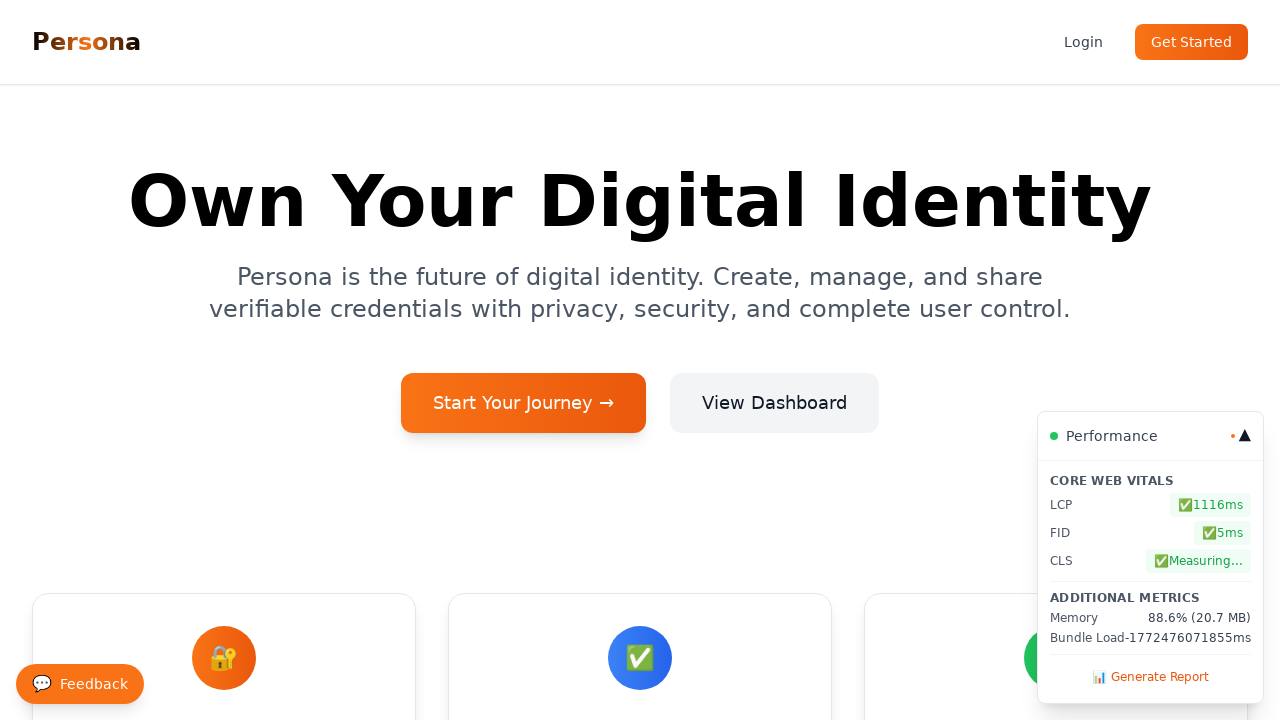